Tests JavaScript confirmation alert handling by clicking a button that triggers an alert and then accepting it

Starting URL: http://www.tizag.com/javascriptT/javascriptalert.php

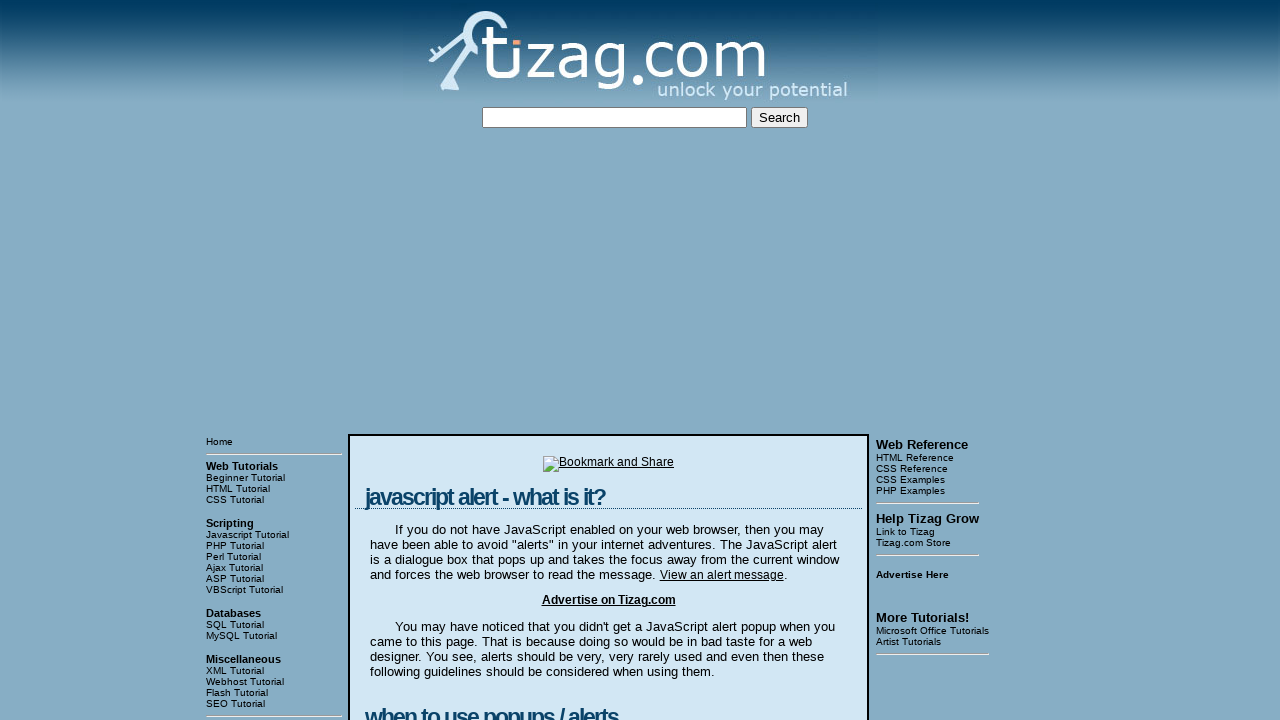

Clicked the Confirmation Alert button at (428, 361) on input[value='Confirmation Alert']
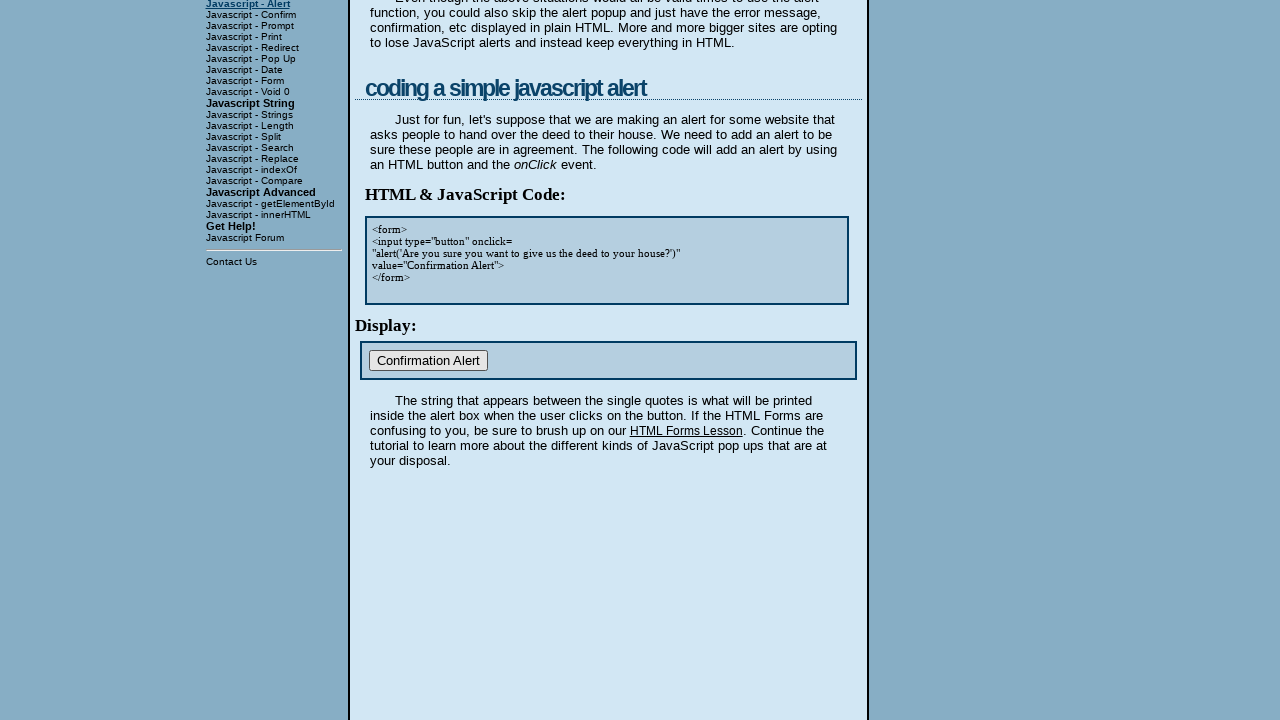

Set up dialog handler to accept confirmation alerts
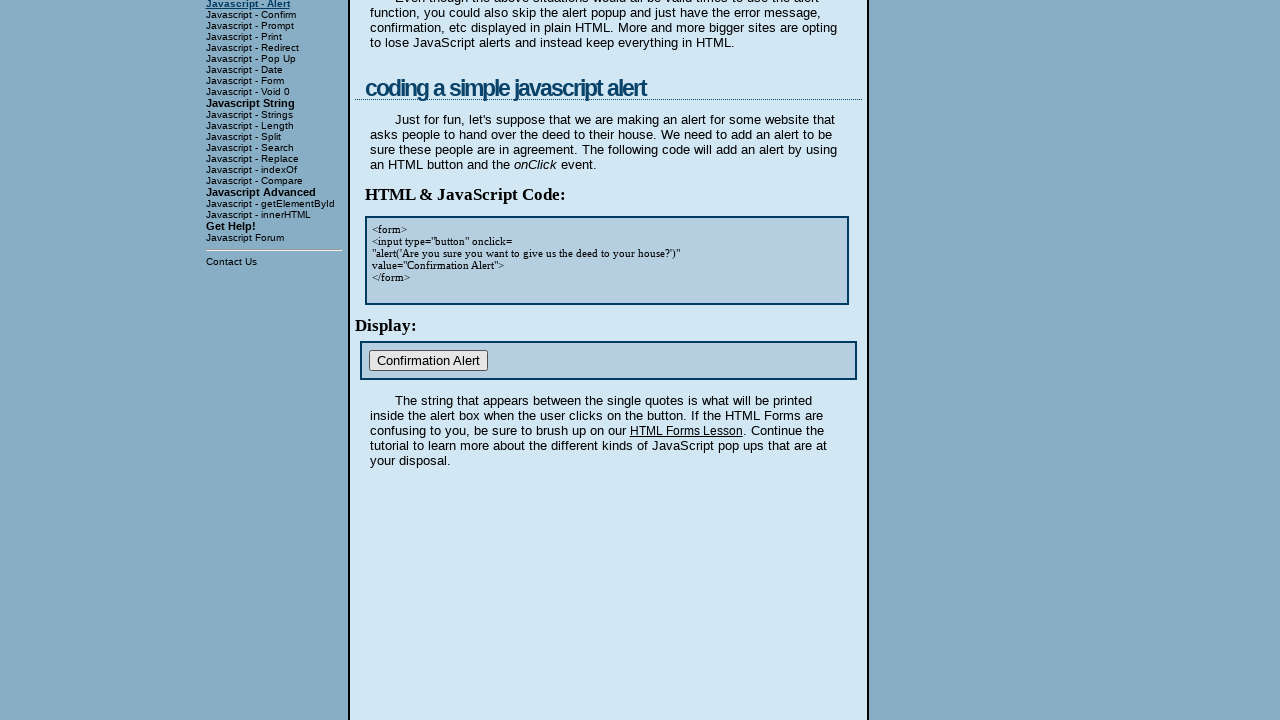

Set up one-time dialog handler to accept the next confirmation alert
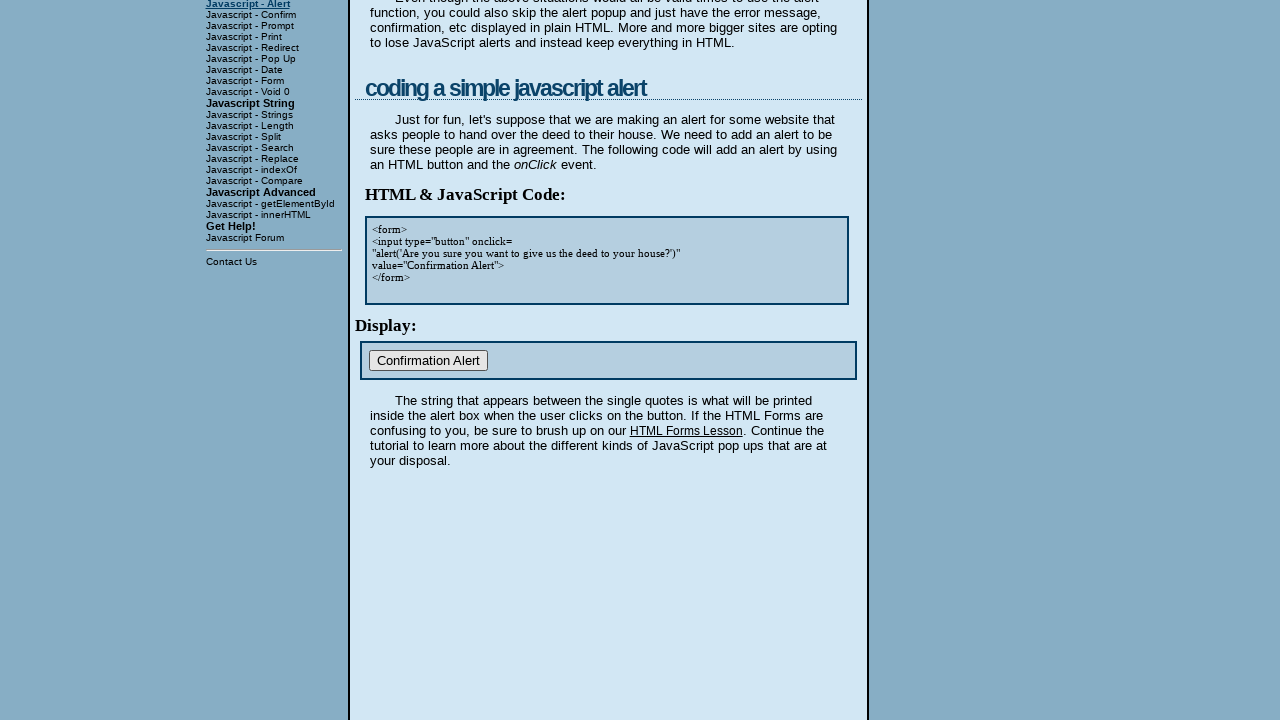

Clicked the Confirmation Alert button and accepted the dialog at (428, 361) on input[value='Confirmation Alert']
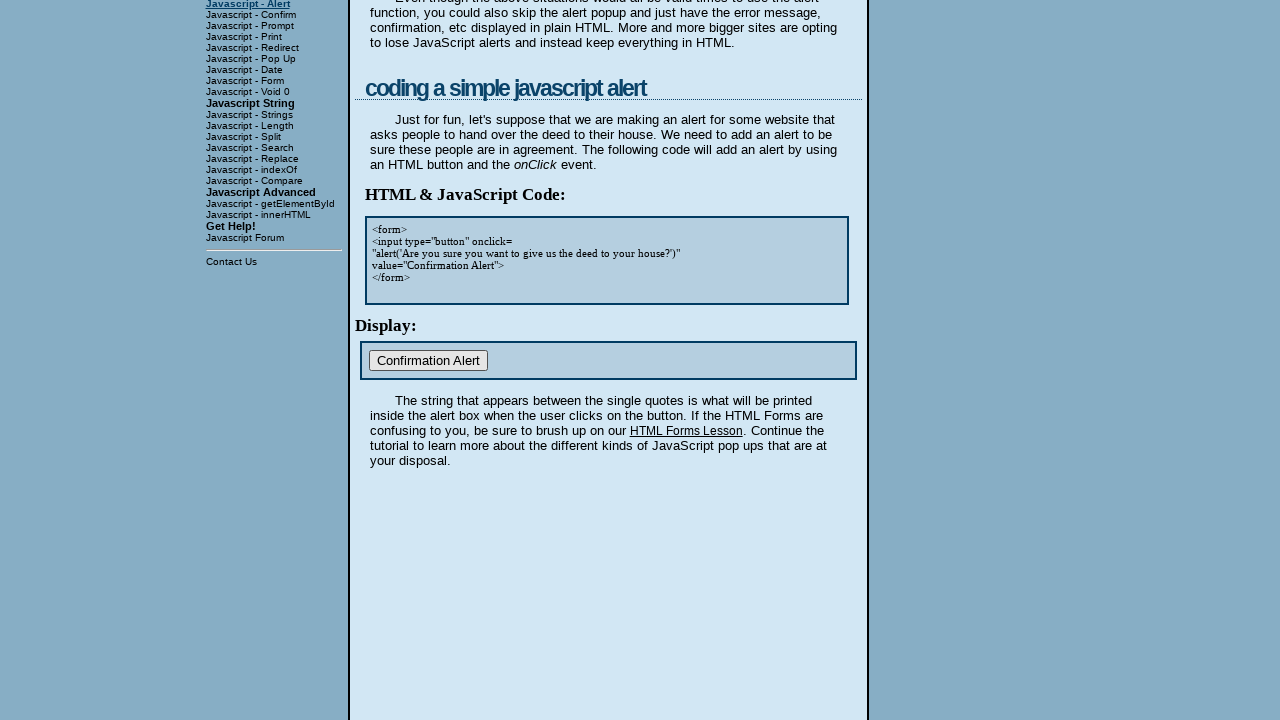

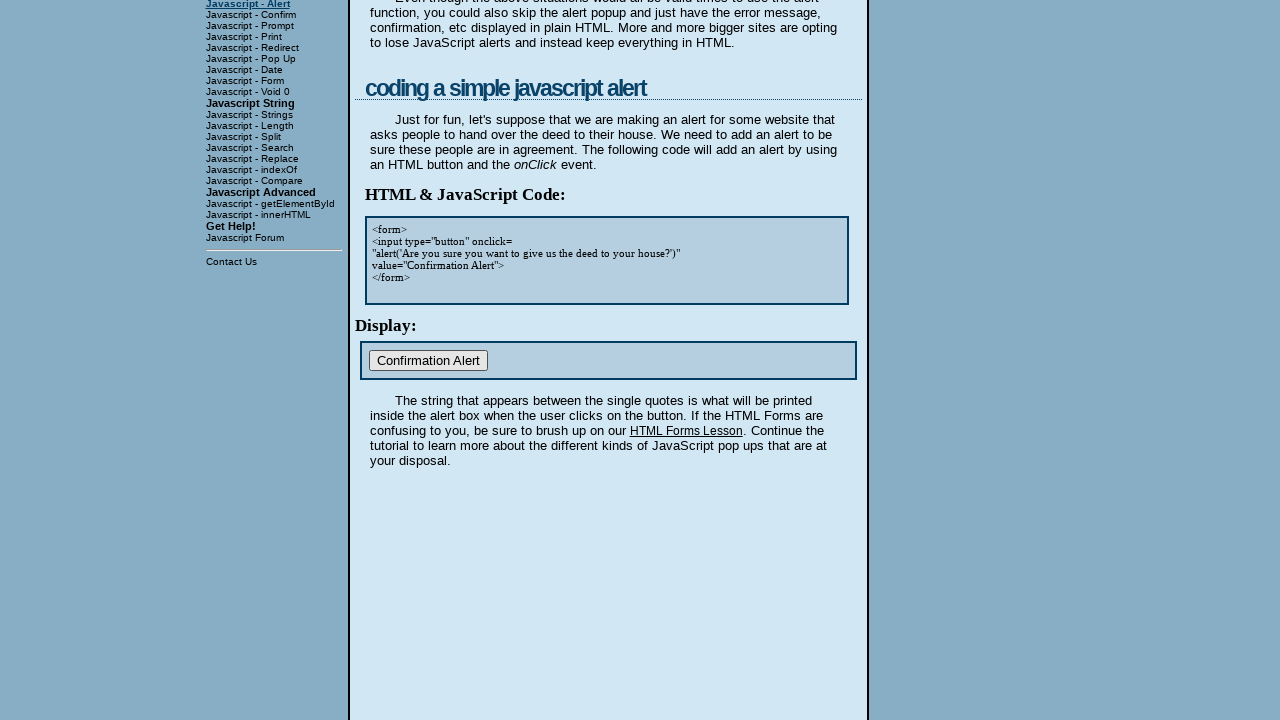